Navigates to a Windguru weather station page and verifies that the wind speed data element is displayed and contains data.

Starting URL: https://www.windguru.cz/station/521

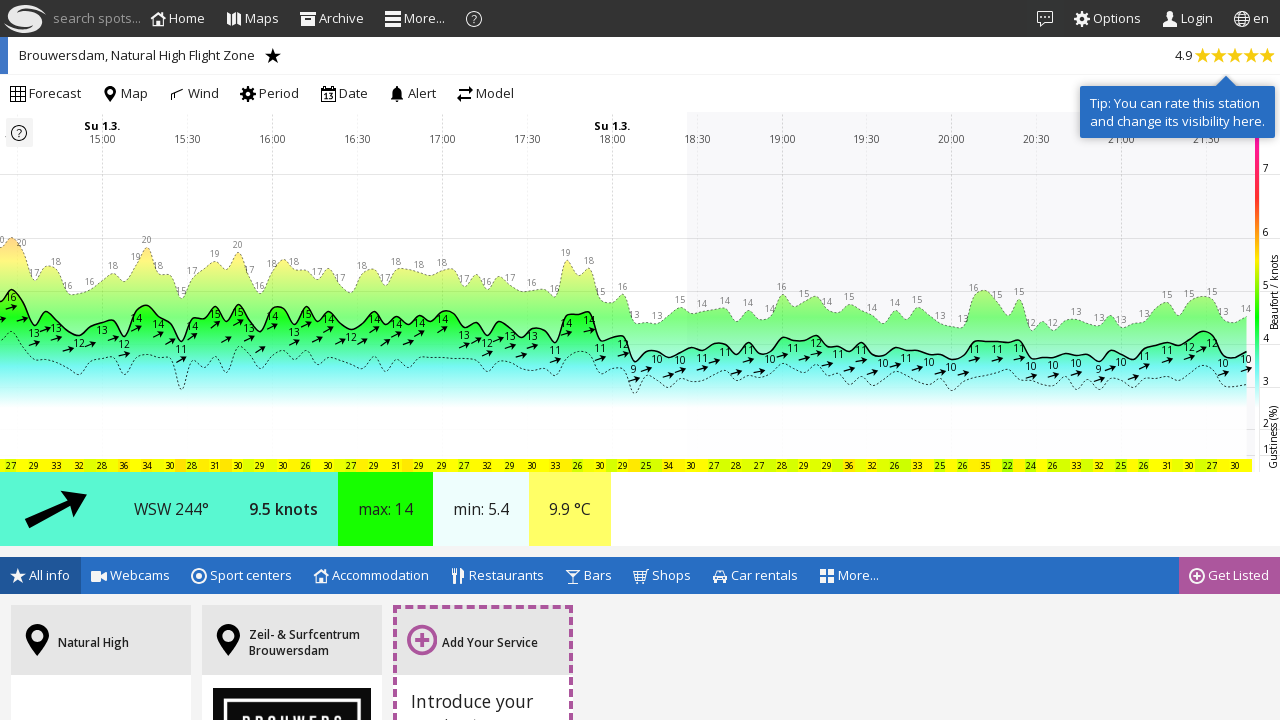

Navigated to Windguru weather station page (station 521)
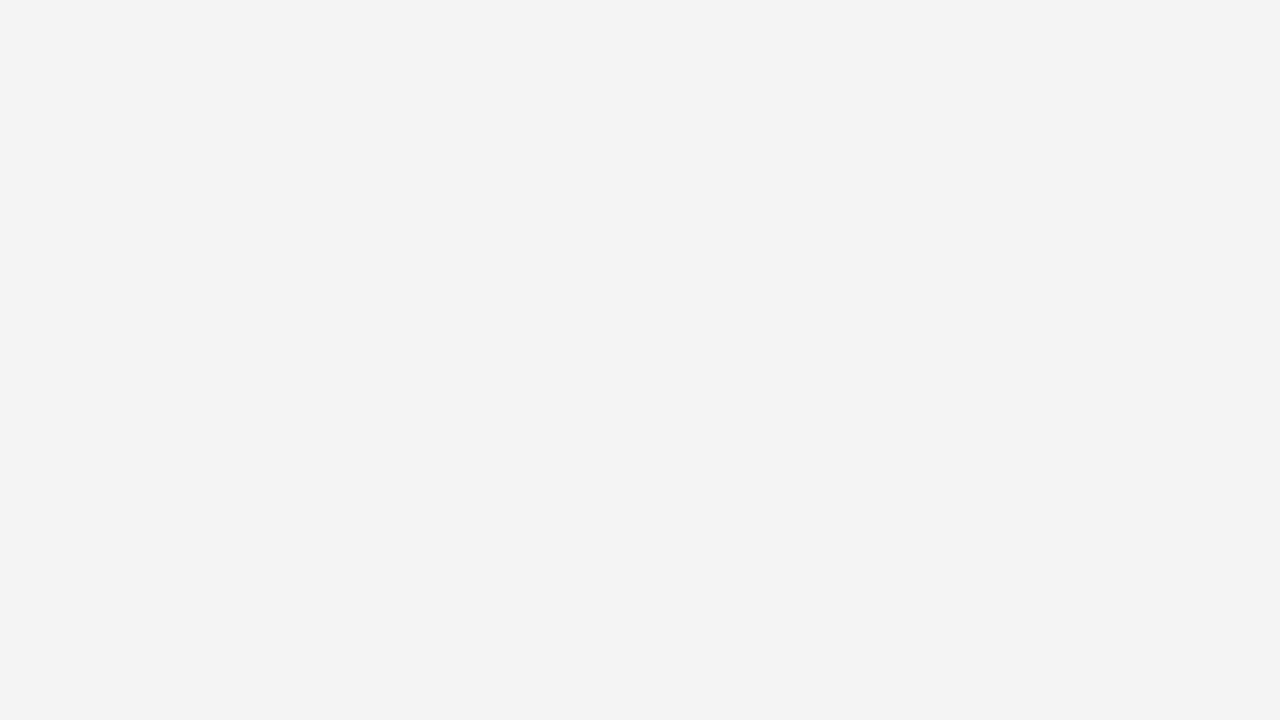

Wind speed data element appeared on the page
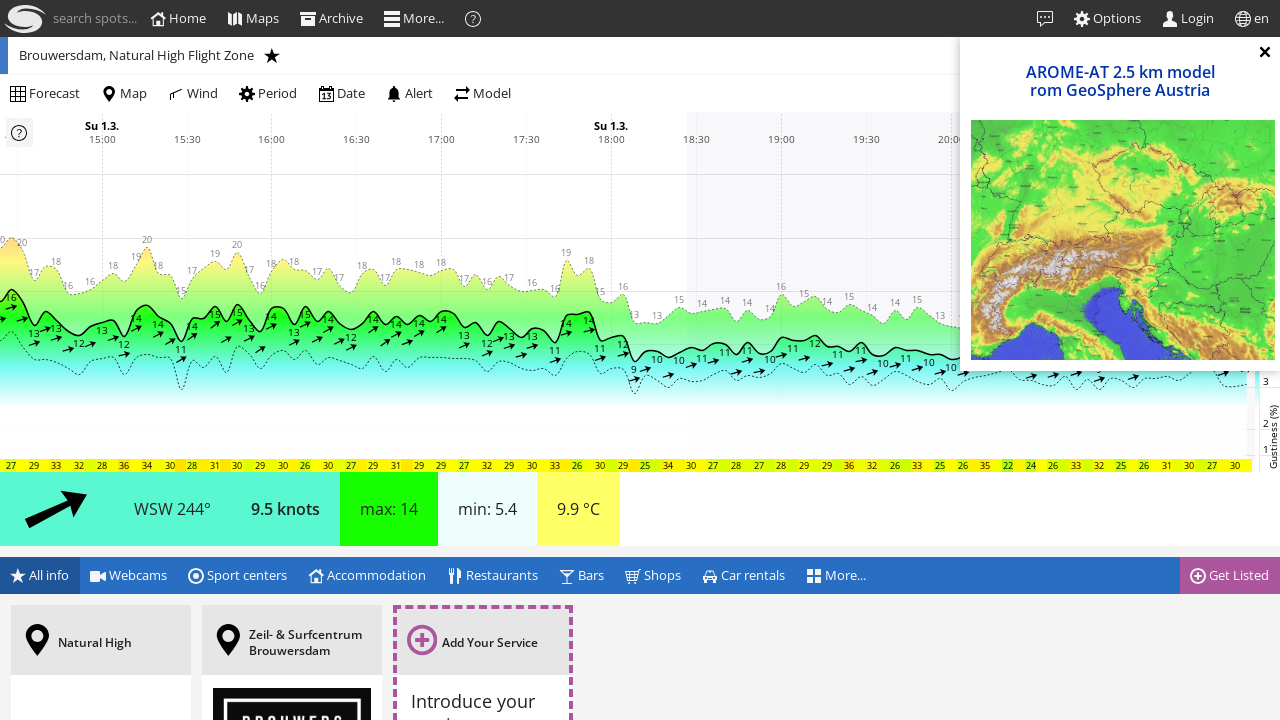

Located wind speed element
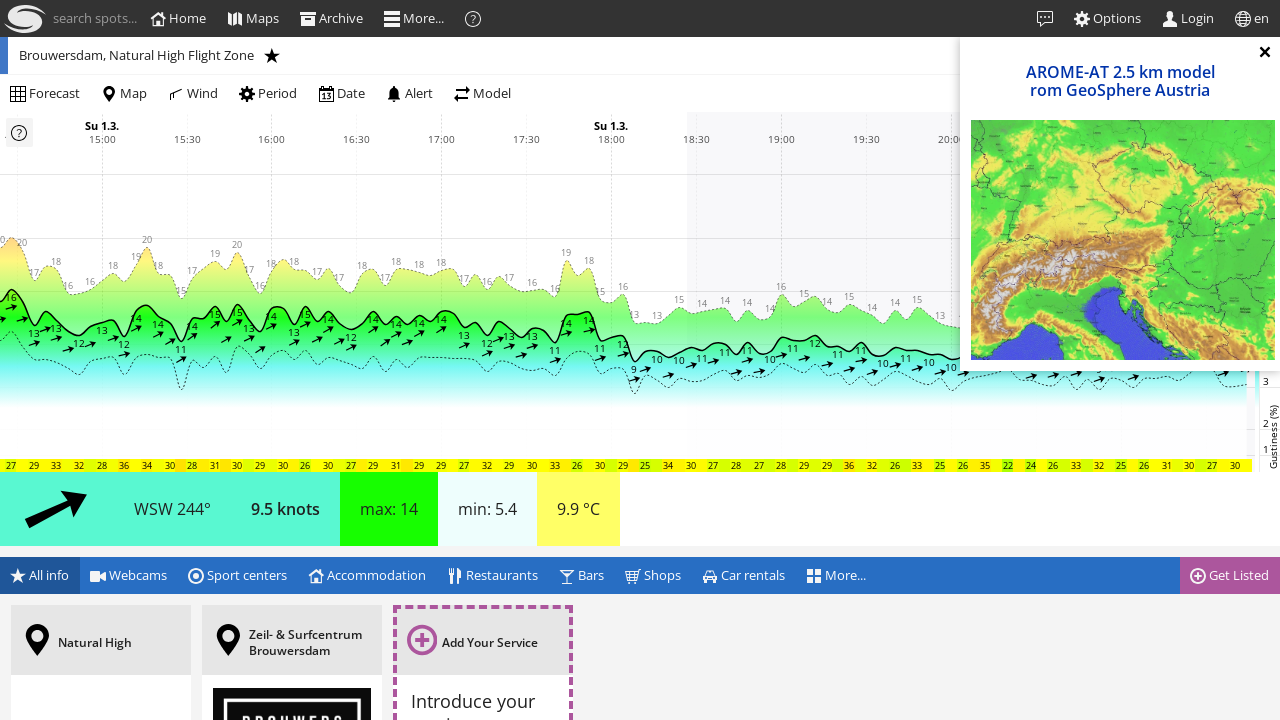

Verified wind speed element is visible and contains data
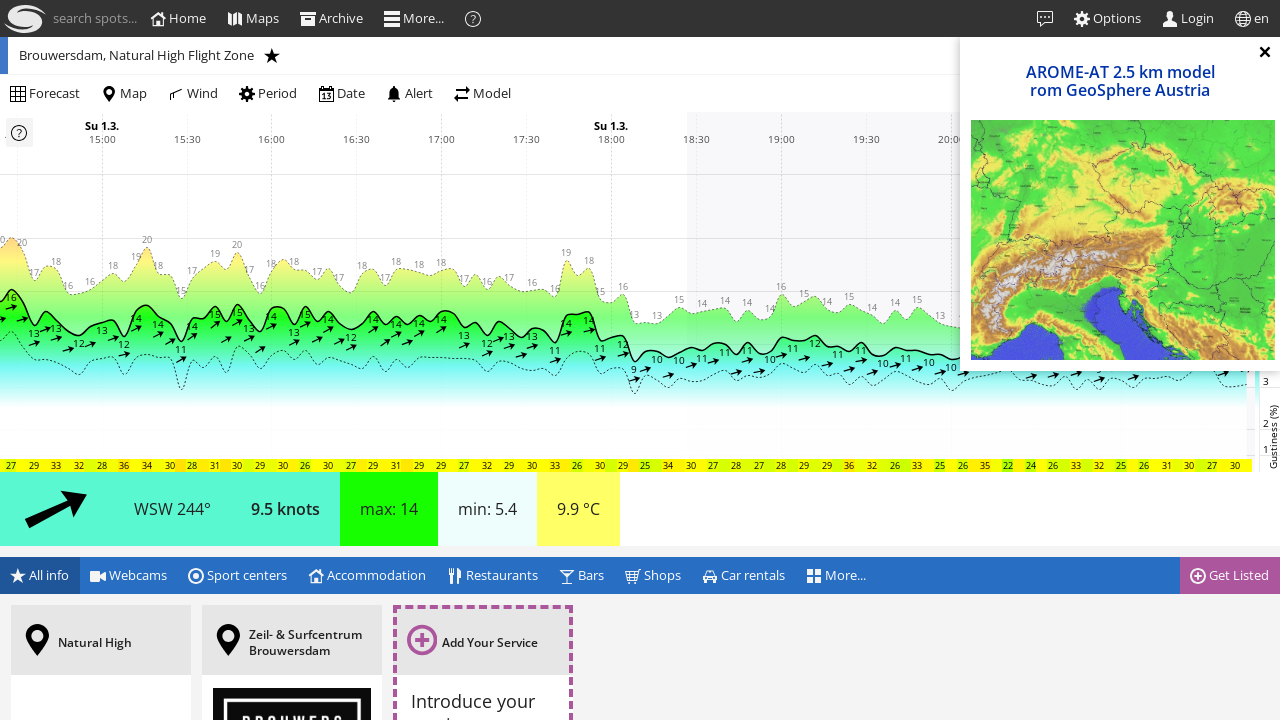

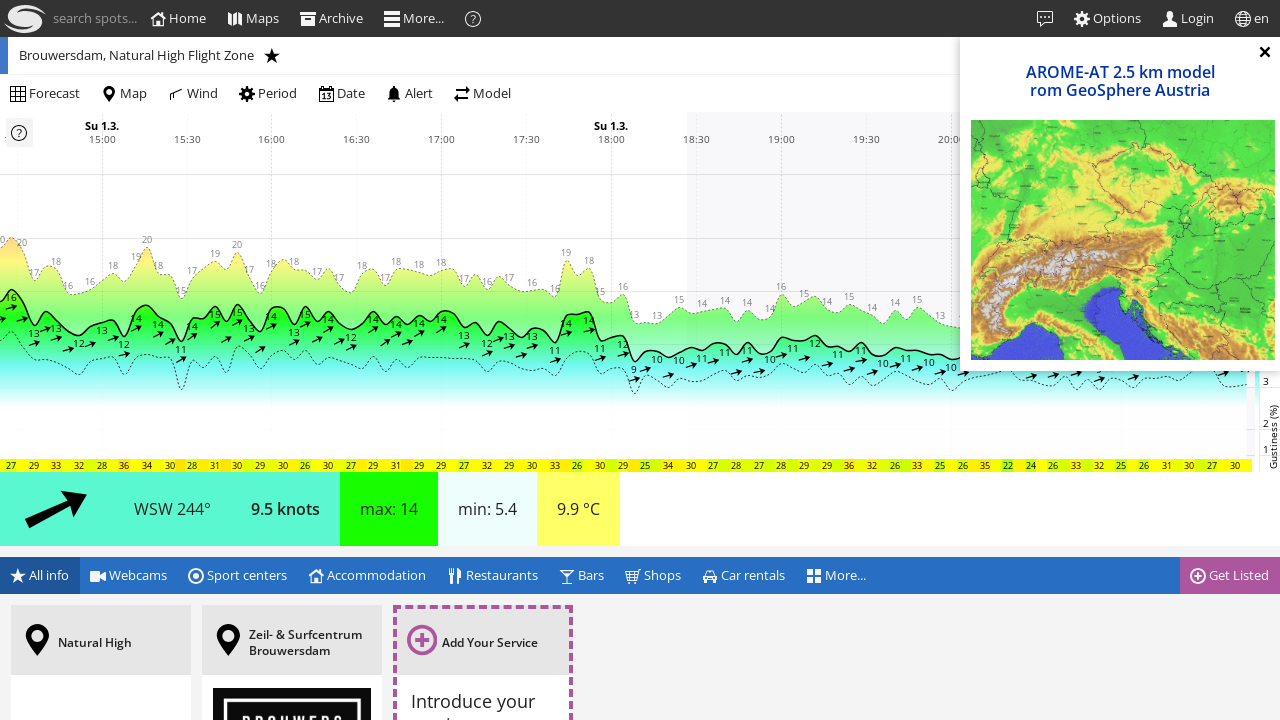